Tests nested frames navigation by clicking on "Nested Frames" link, switching to nested iframes (frame-top then frame-middle), and verifying content is accessible within the nested frame structure.

Starting URL: http://the-internet.herokuapp.com

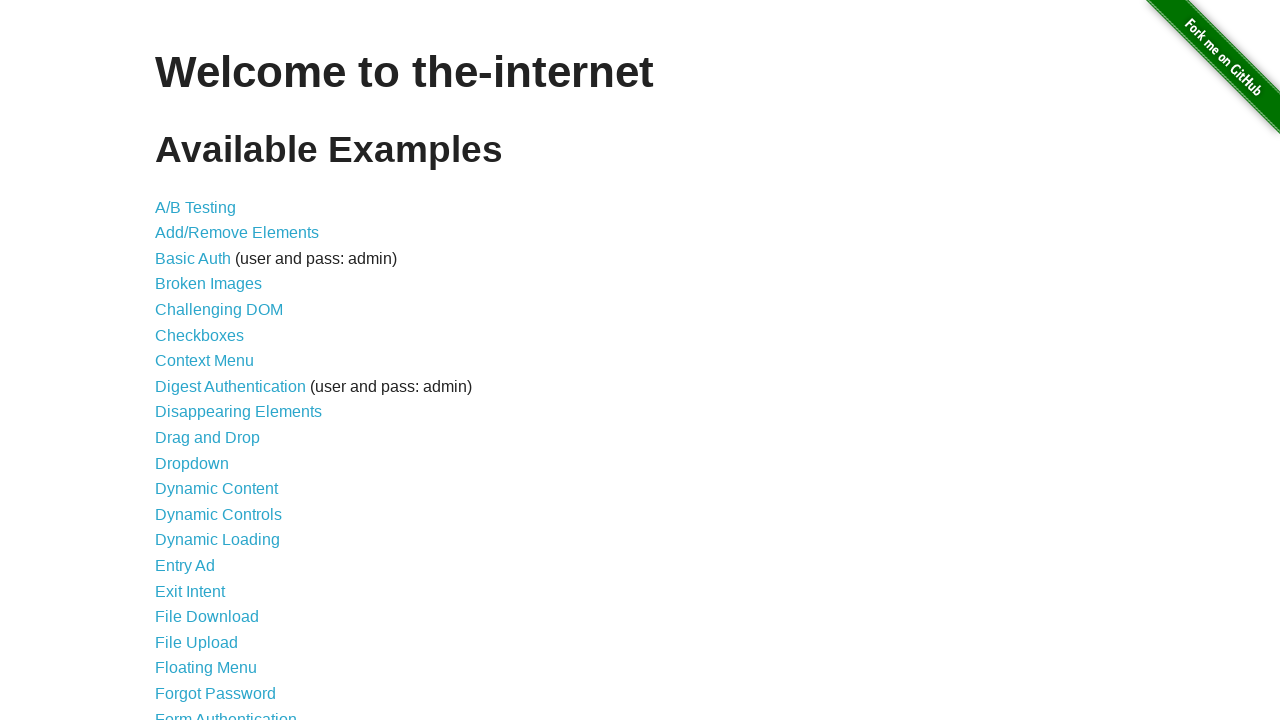

Clicked on 'Nested Frames' link at (210, 395) on text=Nested Frames
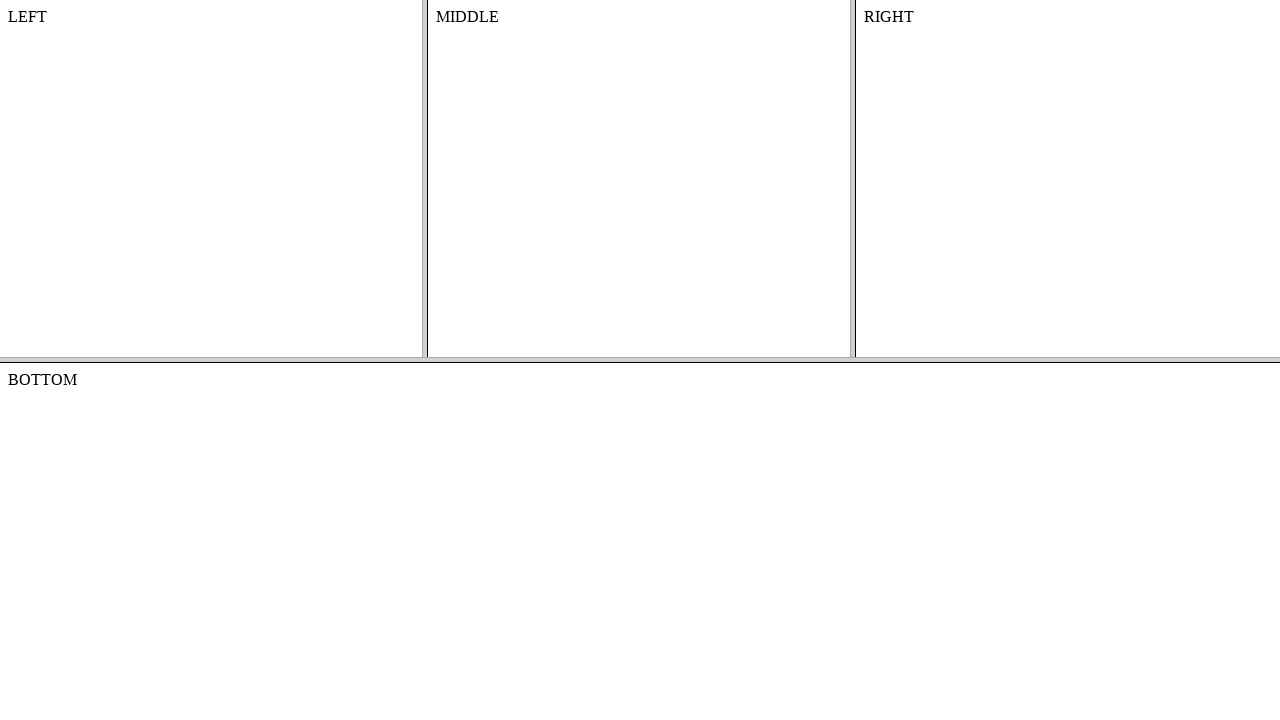

Located frame-top frame
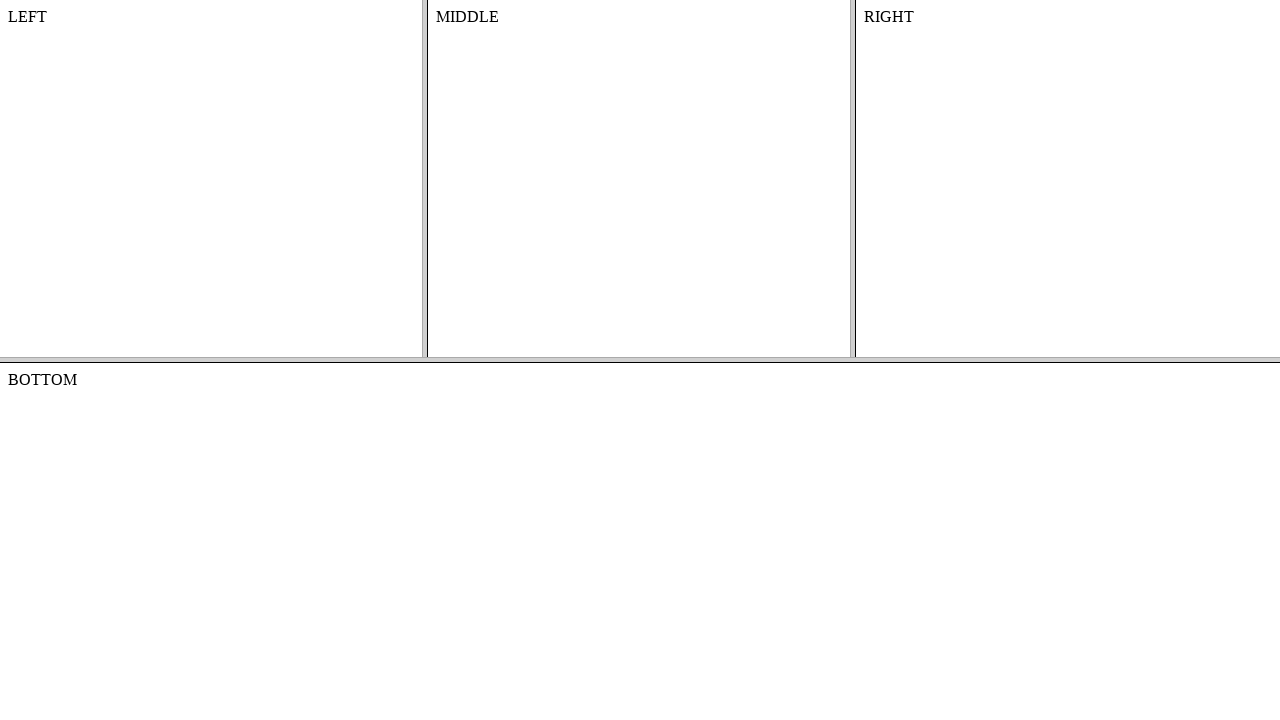

Located frame-middle frame within frame-top
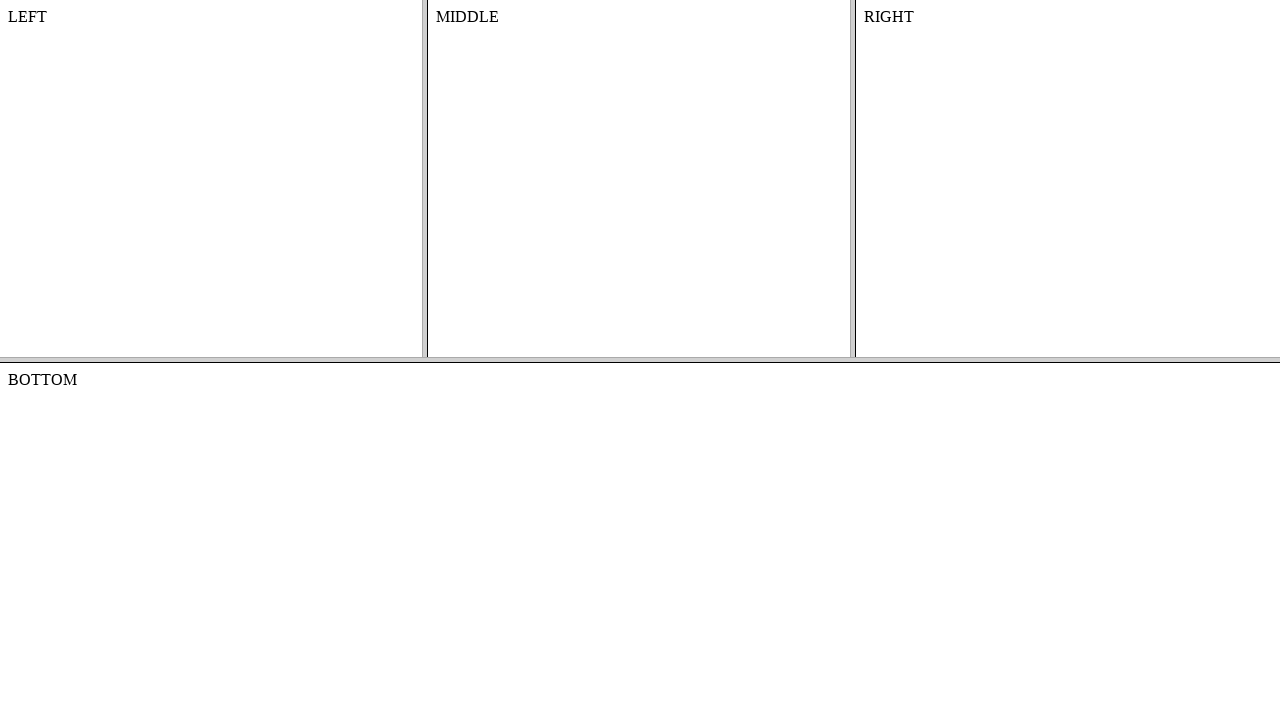

Content element in nested frame became visible
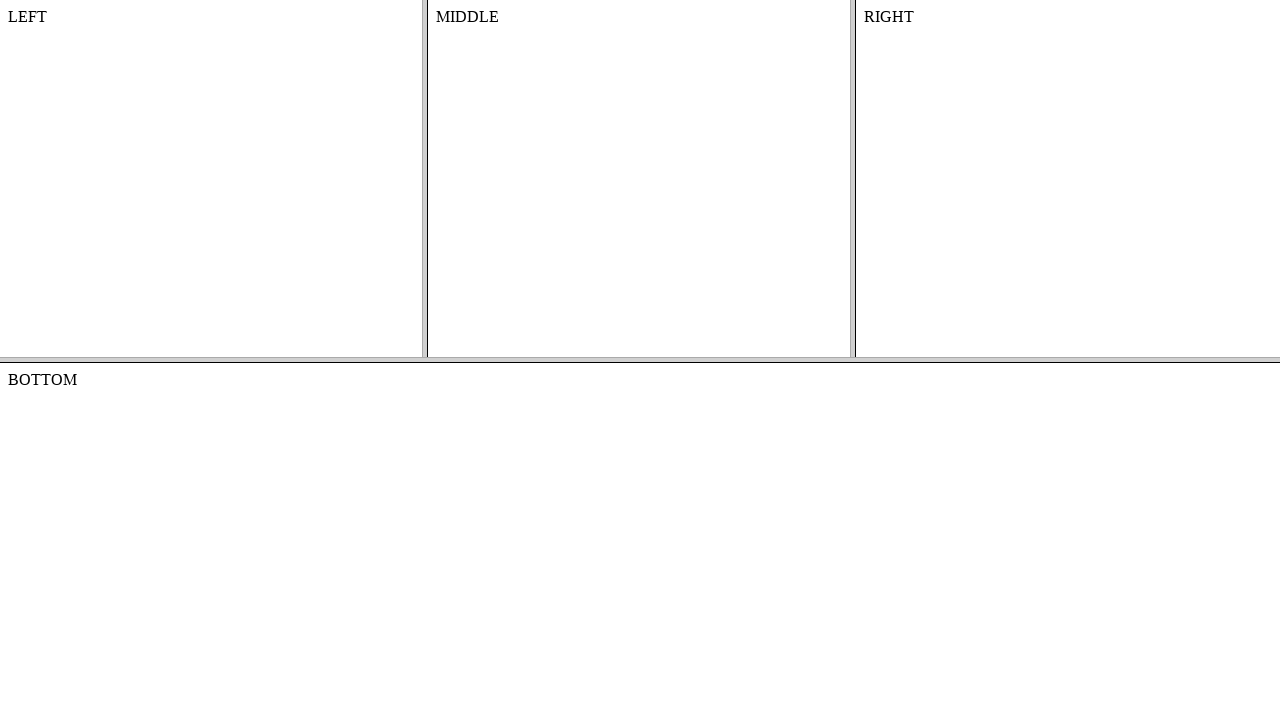

Retrieved content text from nested frame: 'MIDDLE'
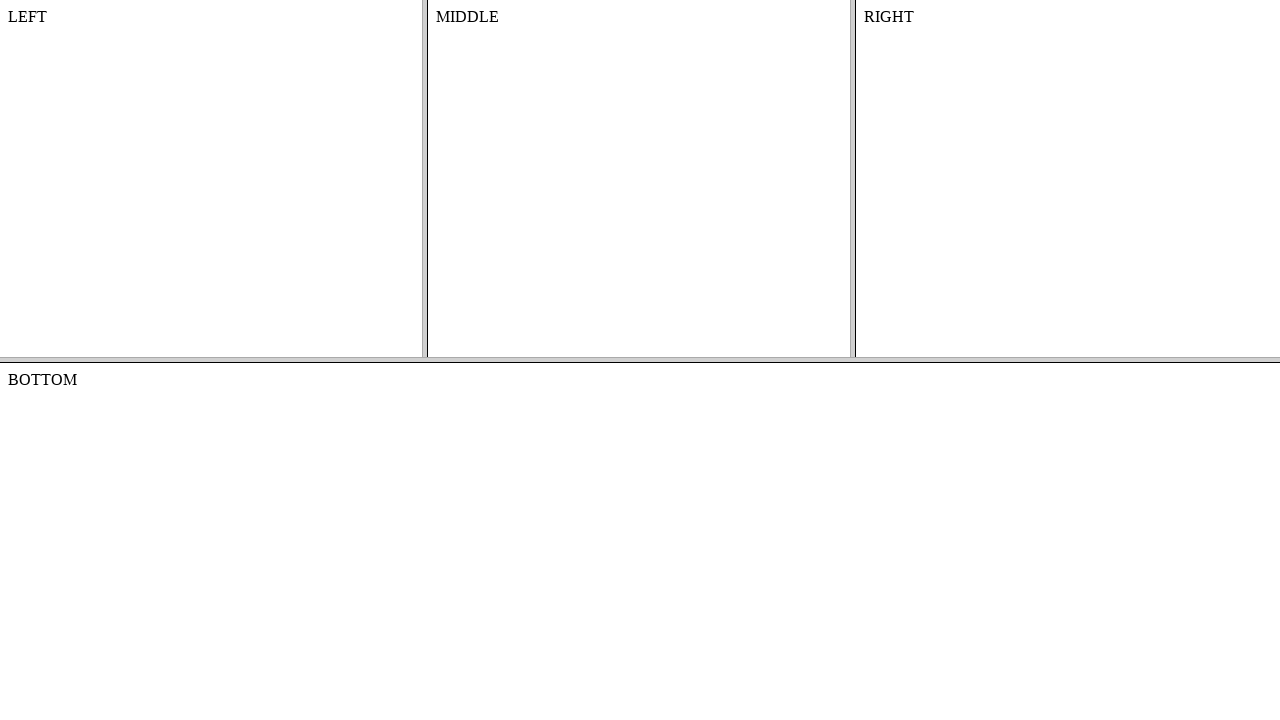

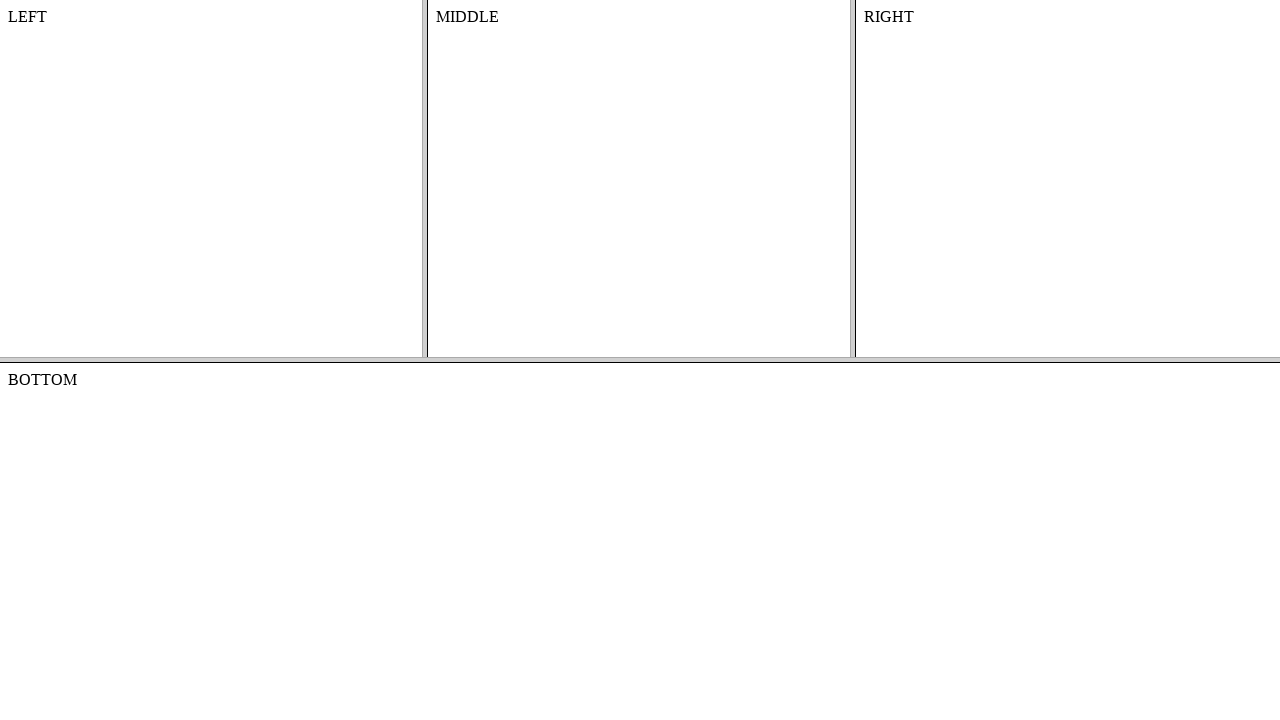